Navigates to a job listings page and repeatedly clicks the "load more" button to load all available job postings until no more can be loaded.

Starting URL: https://www.vagas.com.br/vagas-de-Fleury

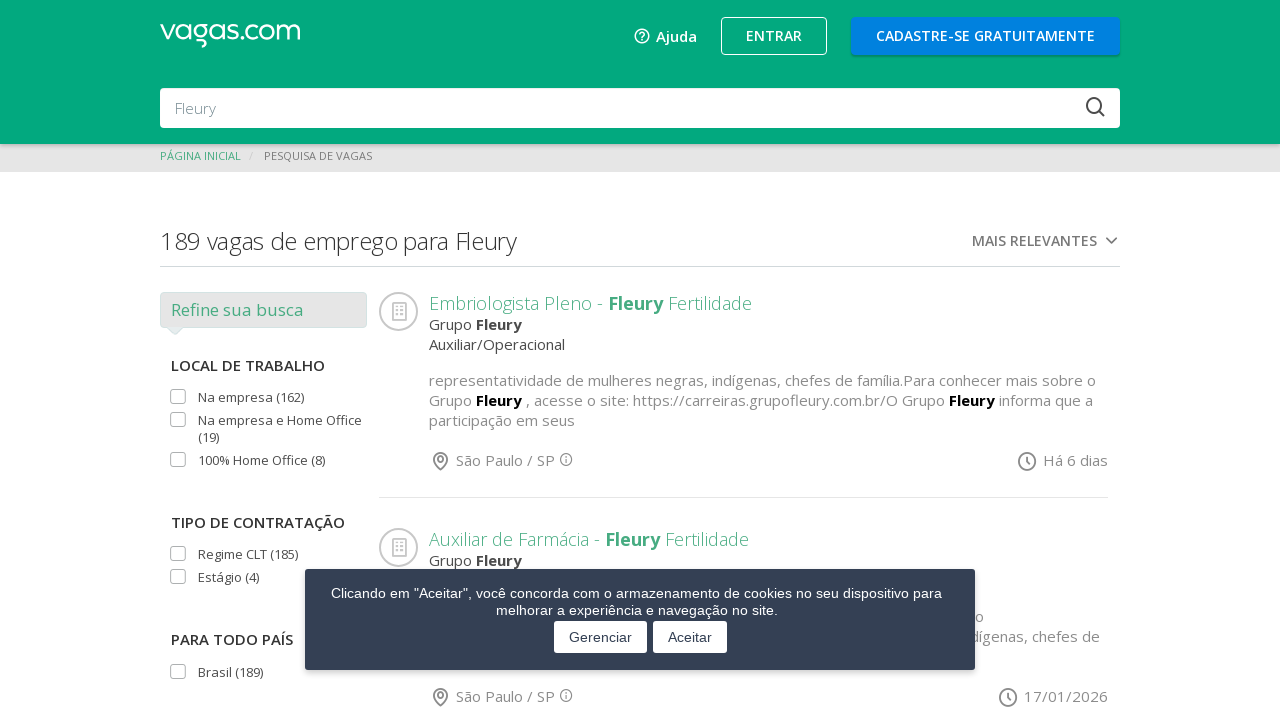

Waited for initial page load (3 seconds)
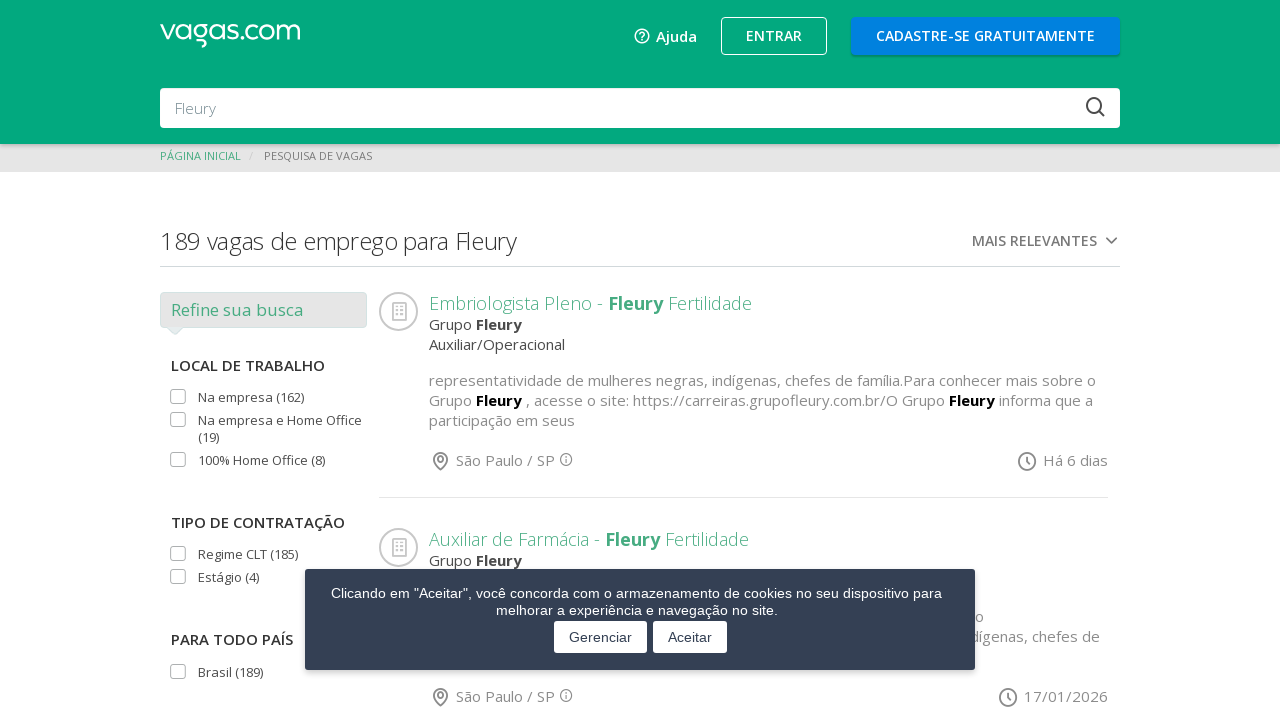

Located 'load more' button (#maisVagas)
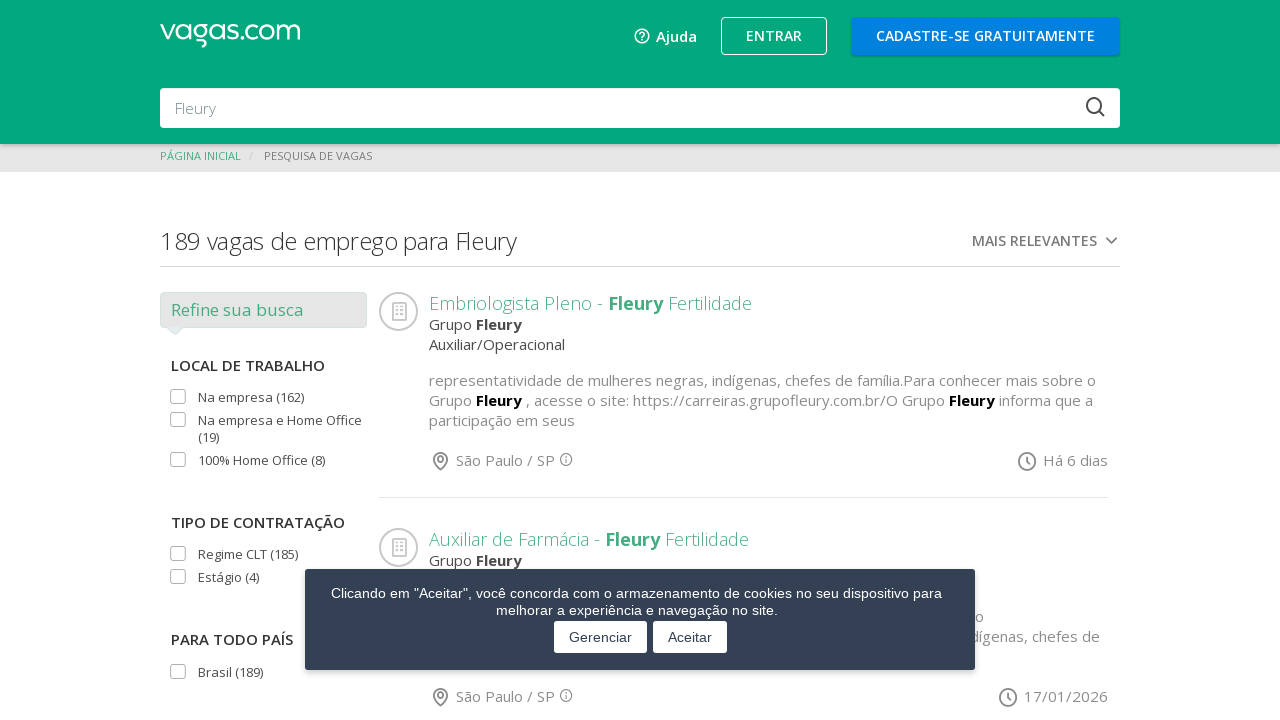

Scrolled 'load more' button into view
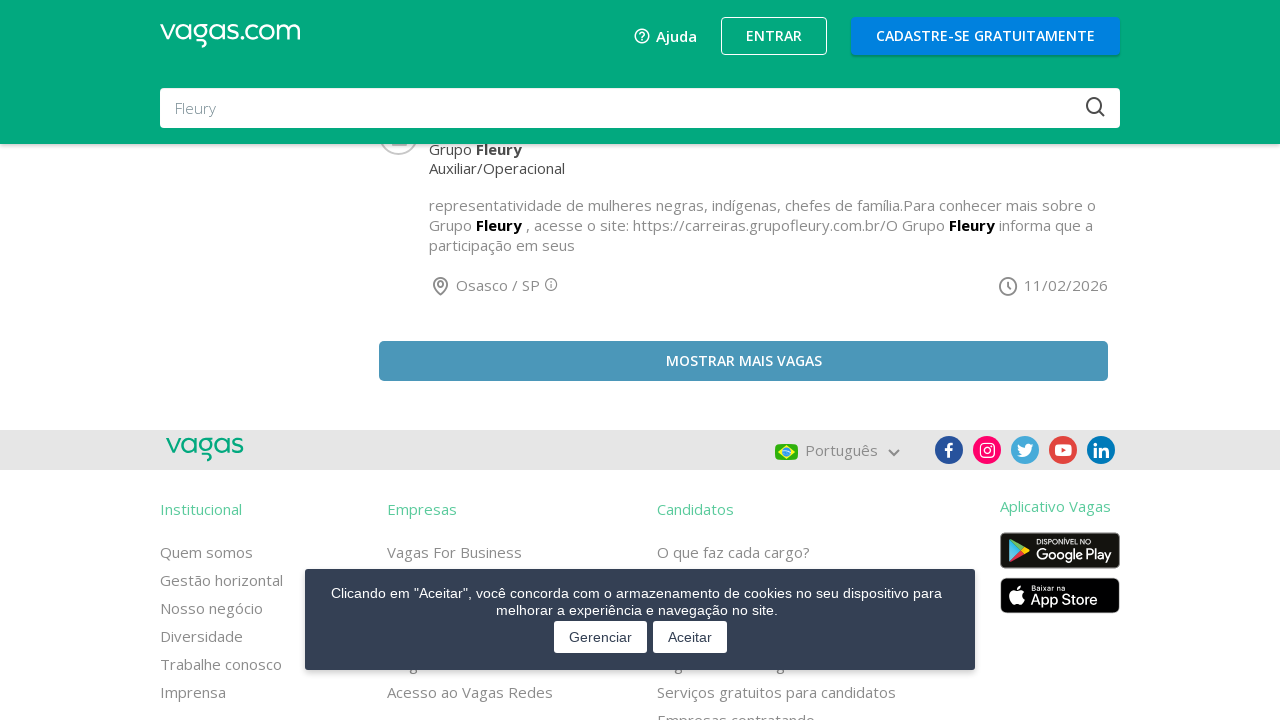

Clicked 'load more' button to load additional job listings at (744, 361) on #maisVagas
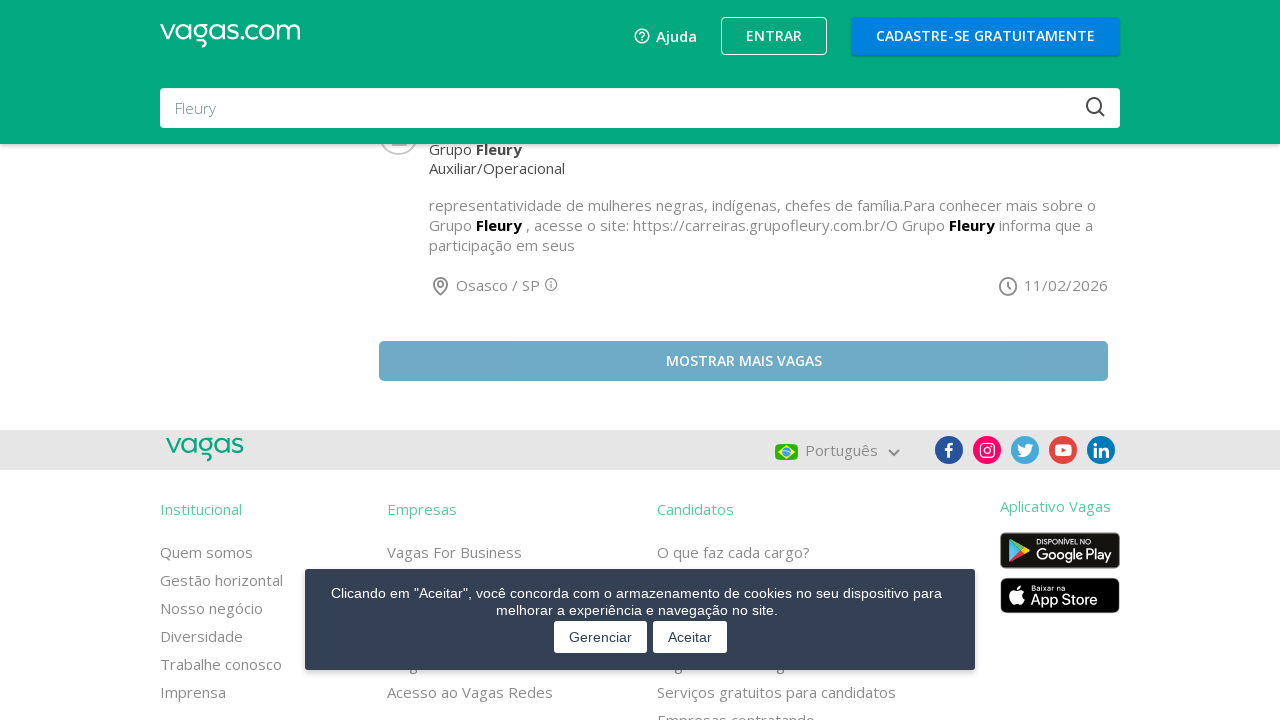

Waited for new job listings to load (2 seconds)
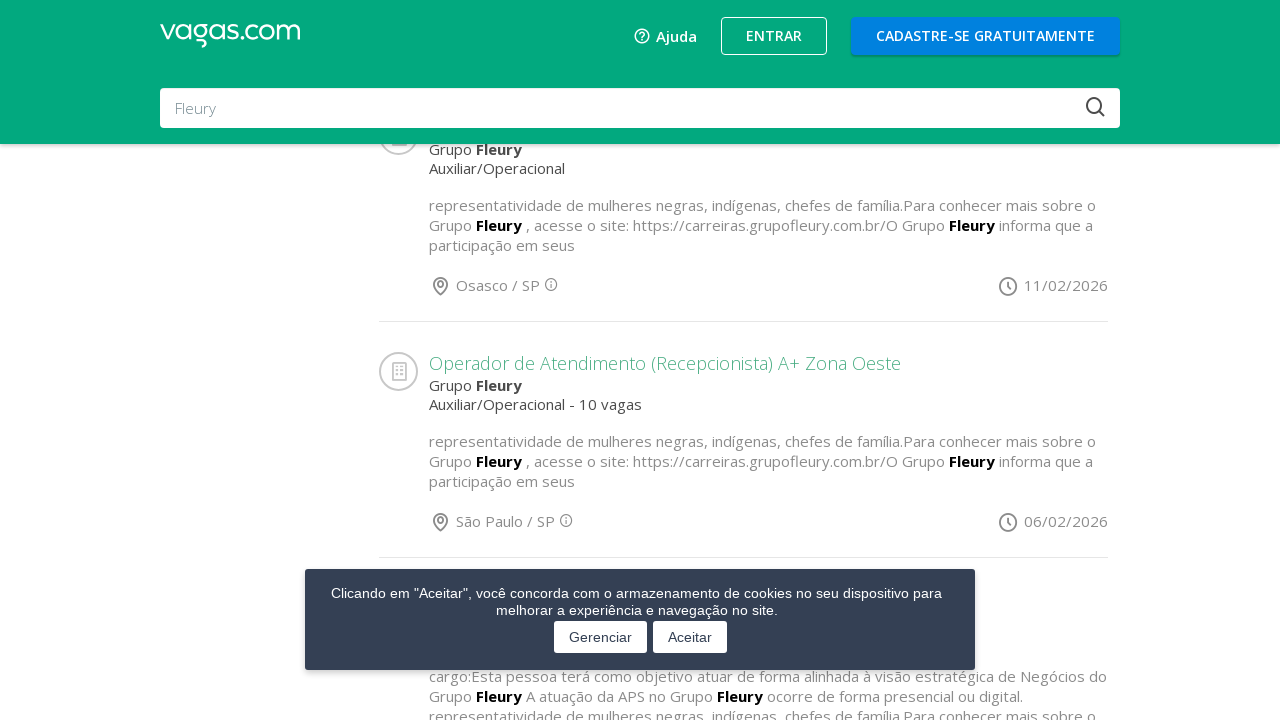

Located 'load more' button (#maisVagas)
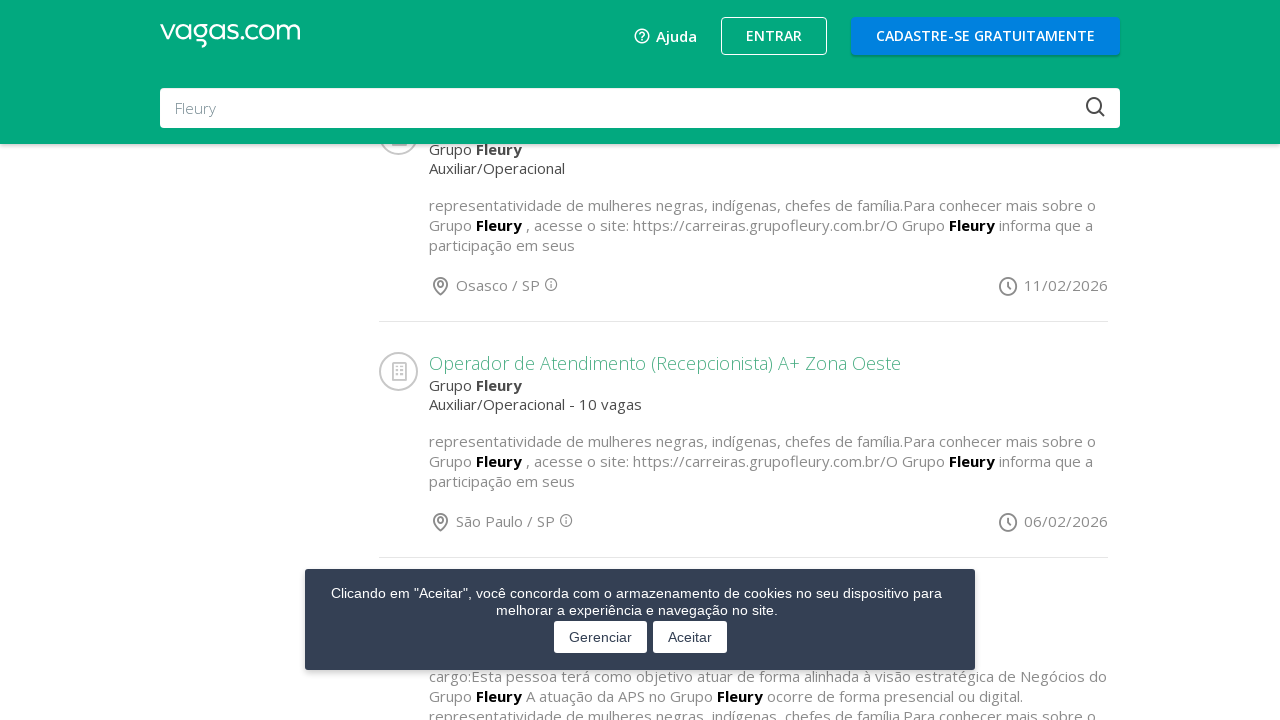

Scrolled 'load more' button into view
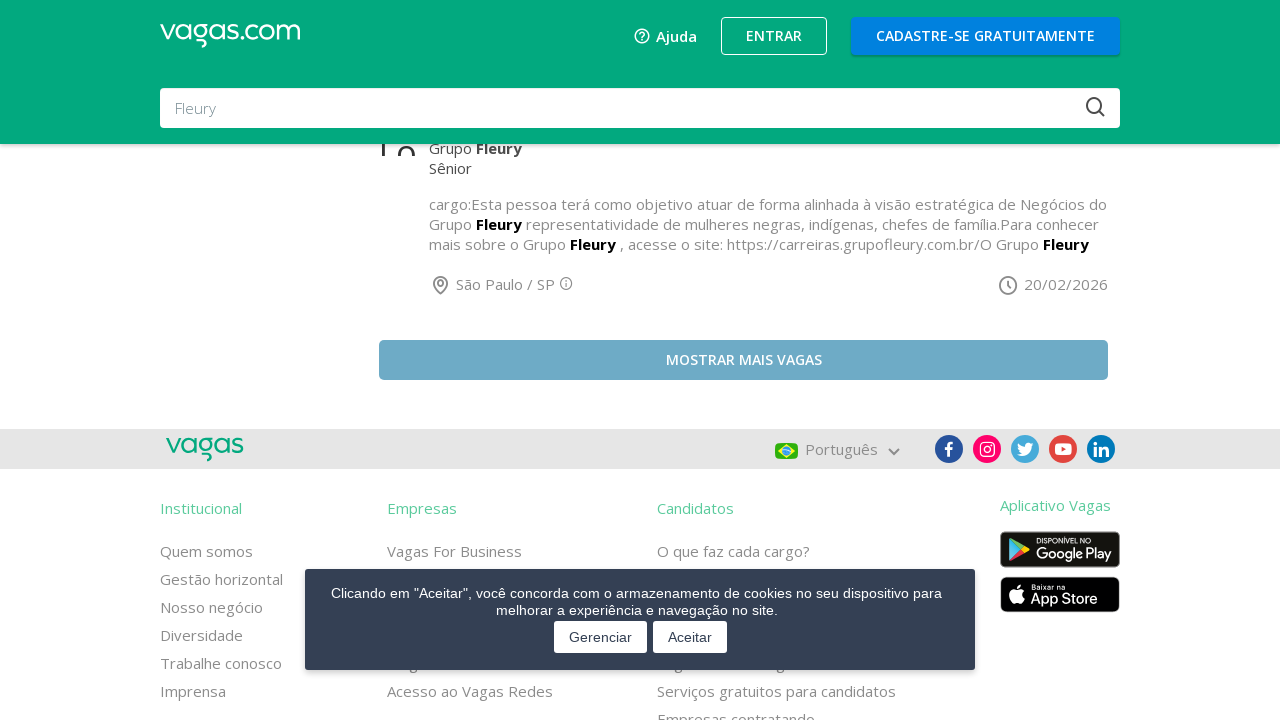

Clicked 'load more' button to load additional job listings at (744, 360) on #maisVagas
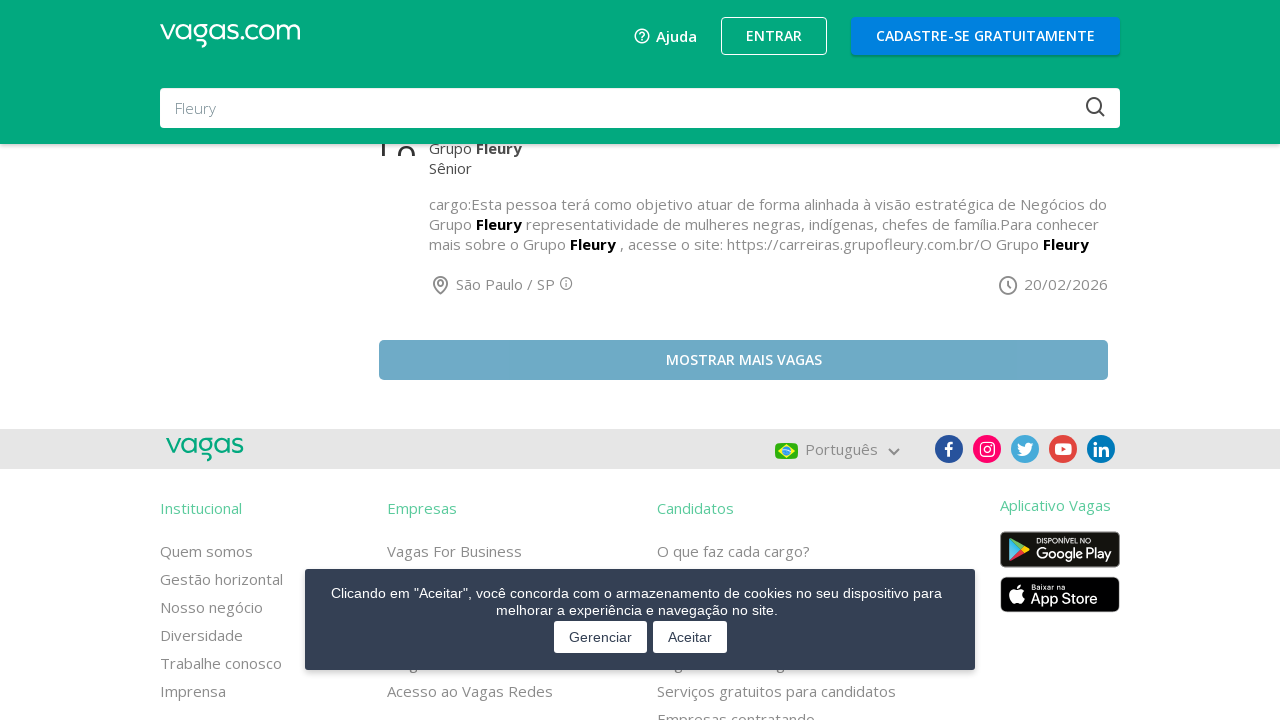

Waited for new job listings to load (2 seconds)
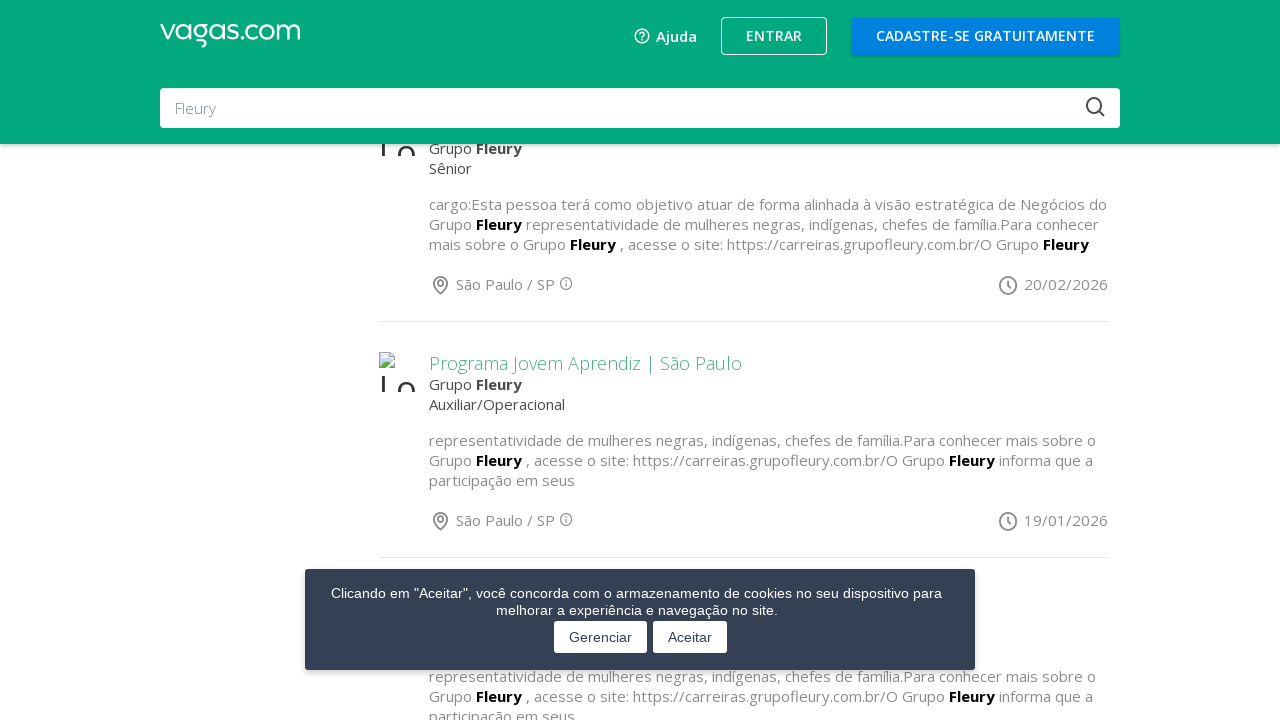

Located 'load more' button (#maisVagas)
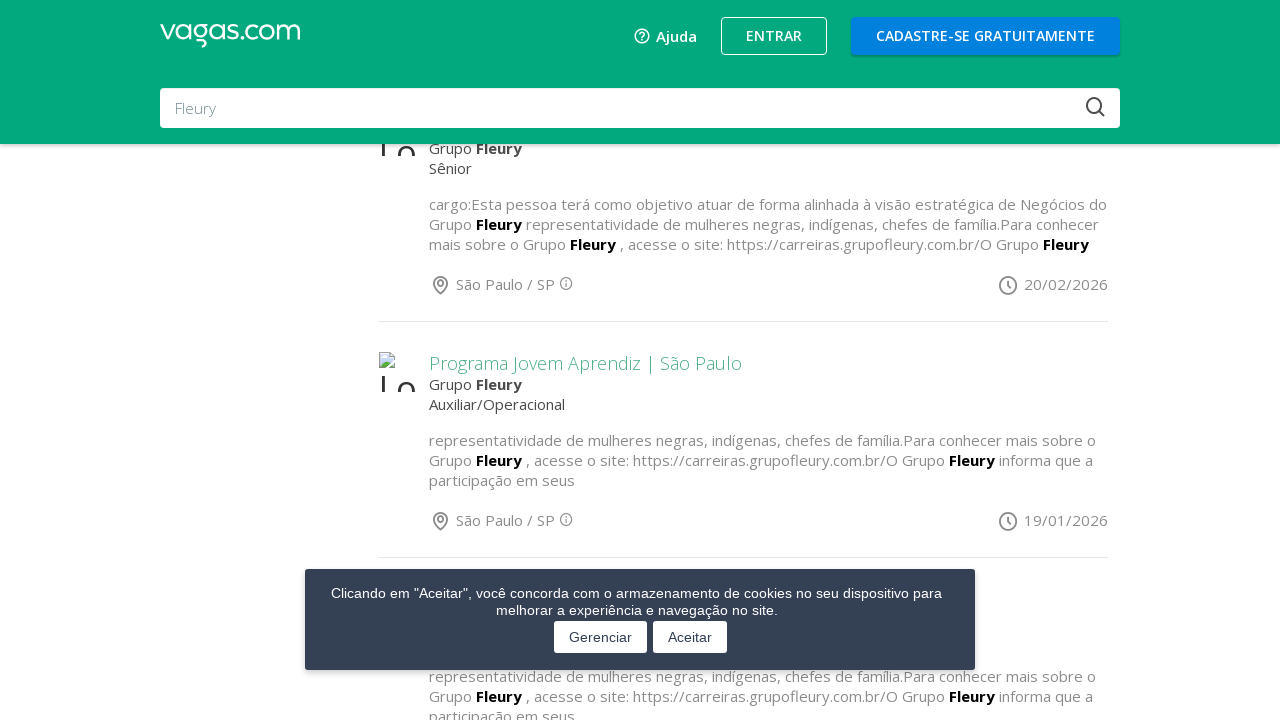

Scrolled 'load more' button into view
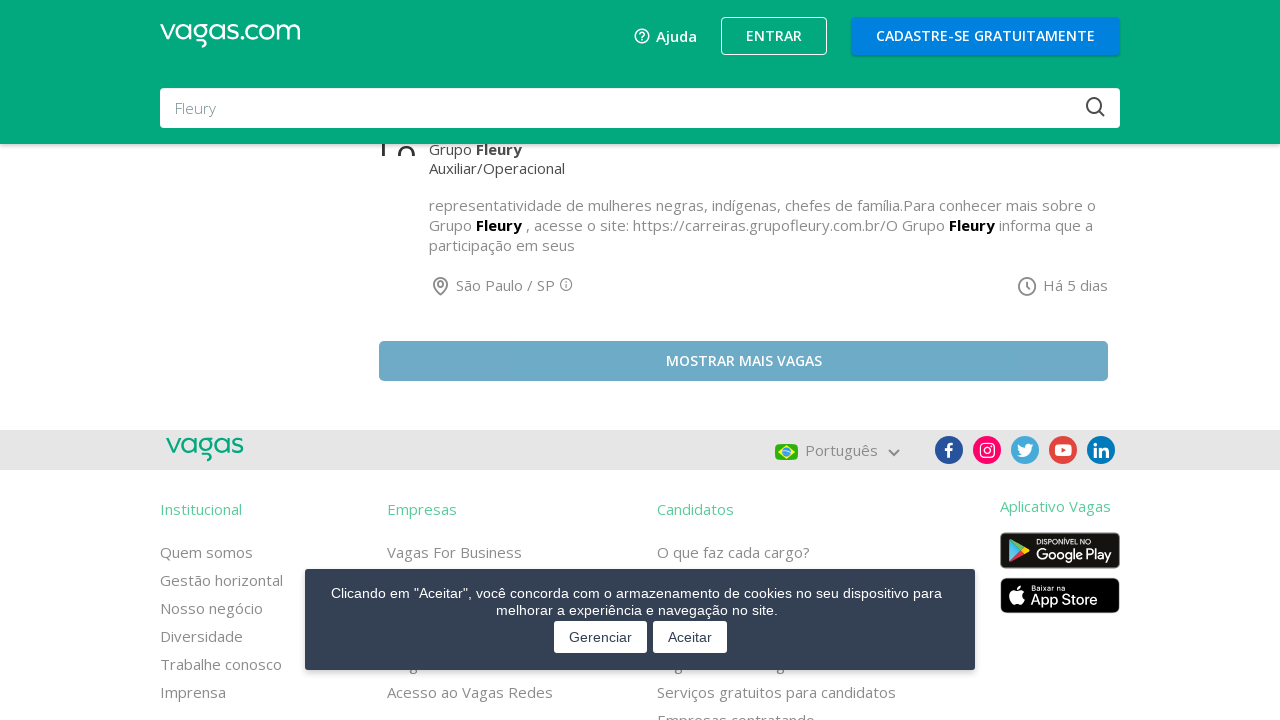

Clicked 'load more' button to load additional job listings at (744, 361) on #maisVagas
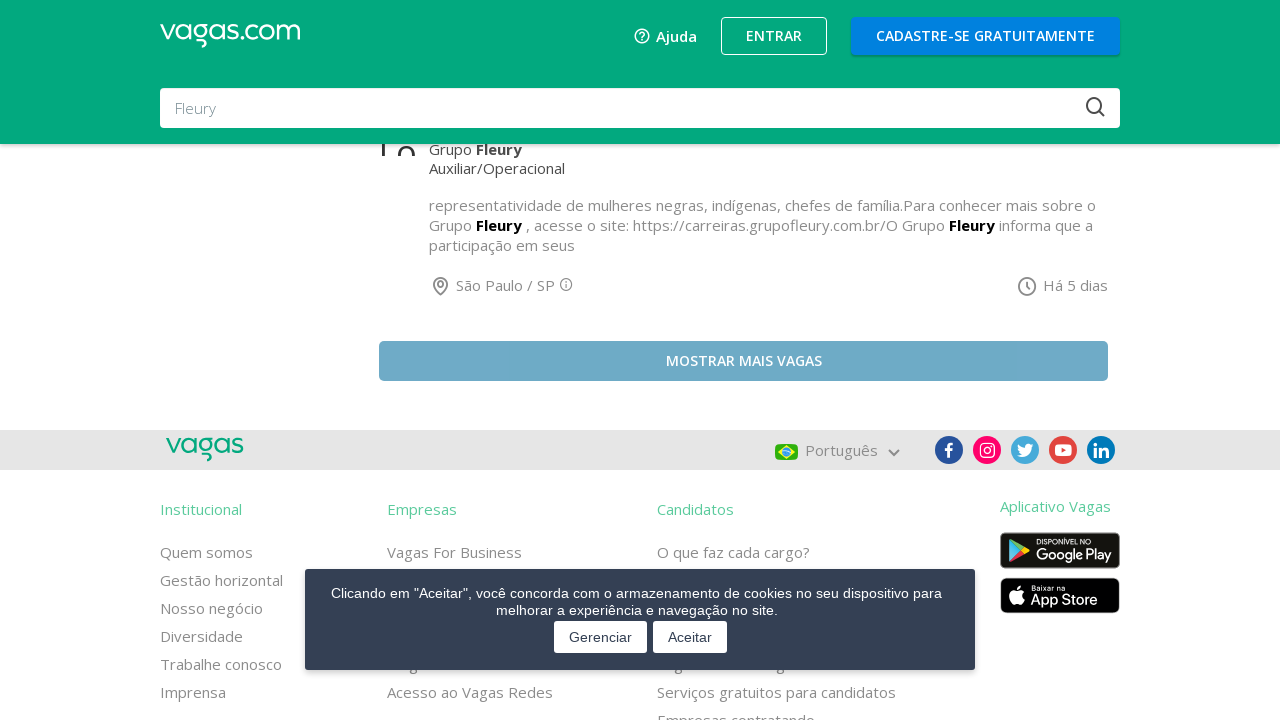

Waited for new job listings to load (2 seconds)
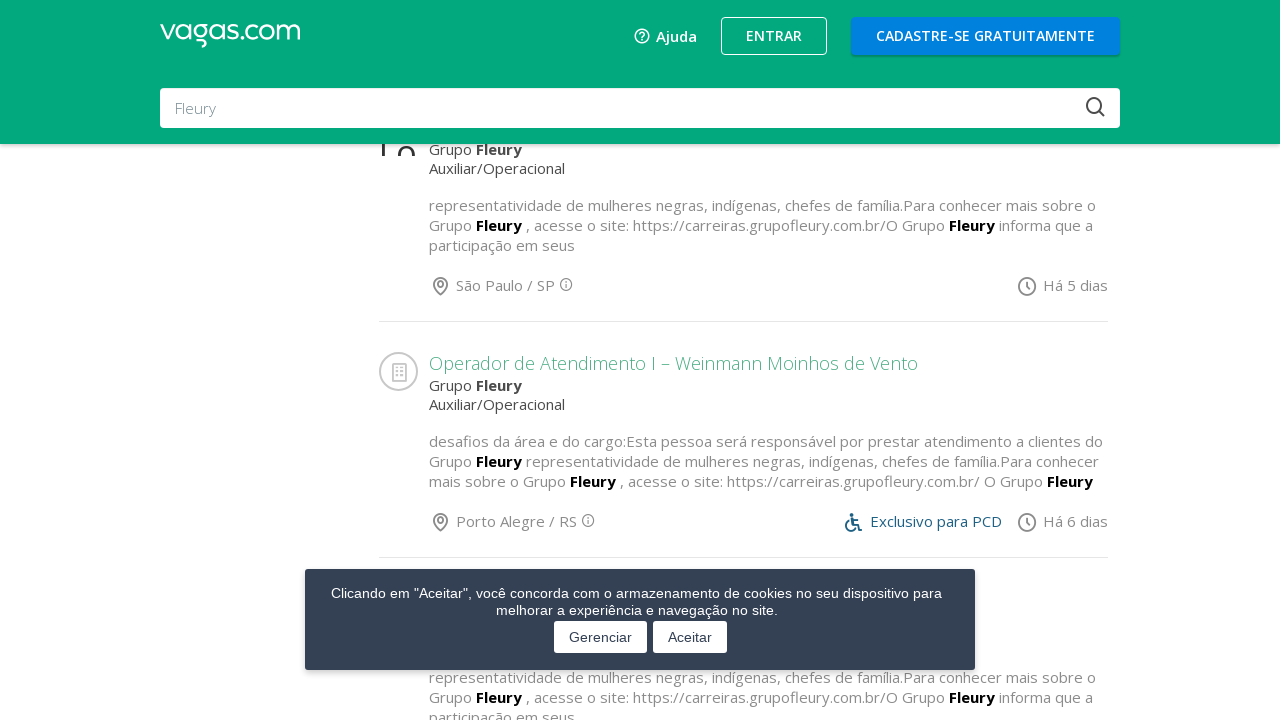

Located 'load more' button (#maisVagas)
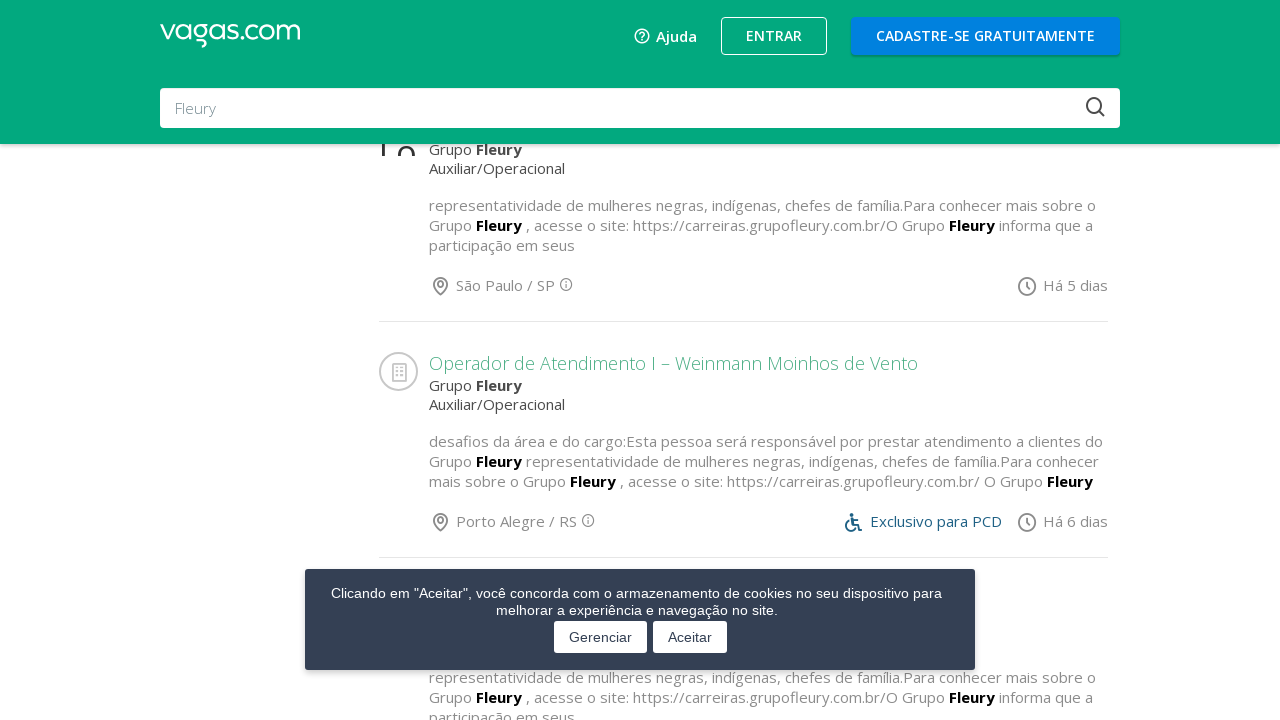

Scrolled 'load more' button into view
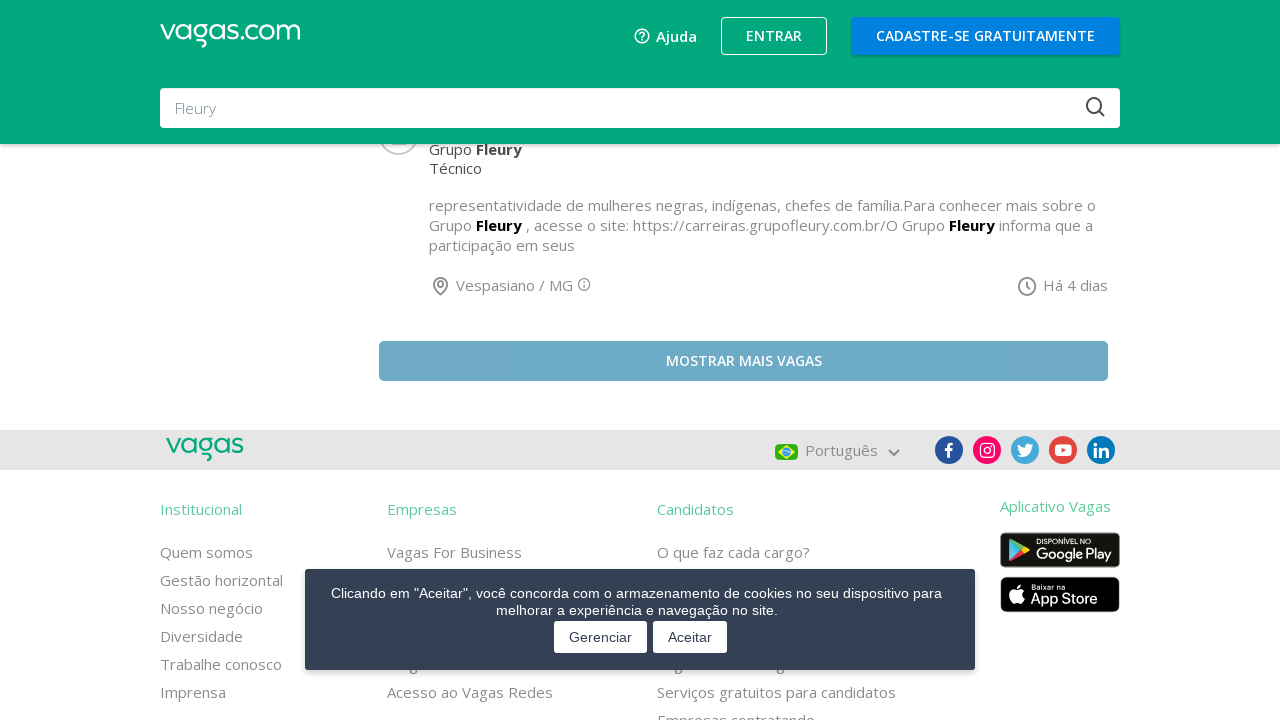

Clicked 'load more' button to load additional job listings at (744, 360) on #maisVagas
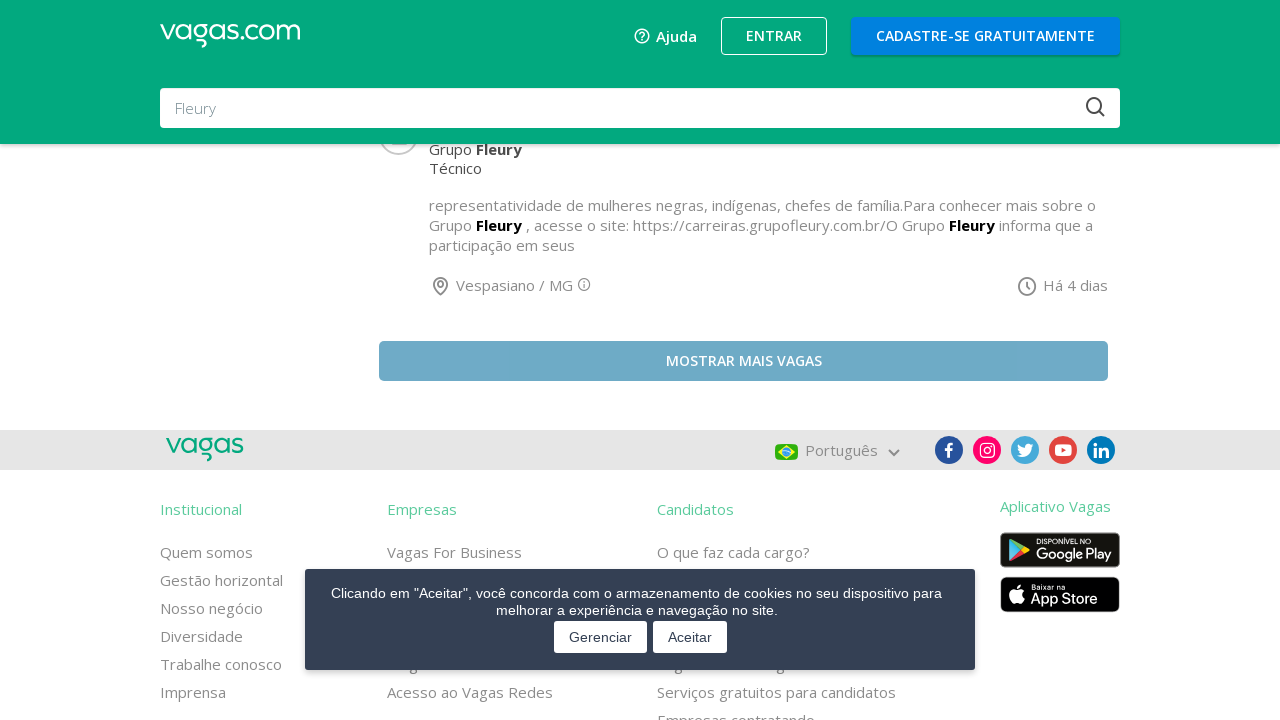

Waited for new job listings to load (2 seconds)
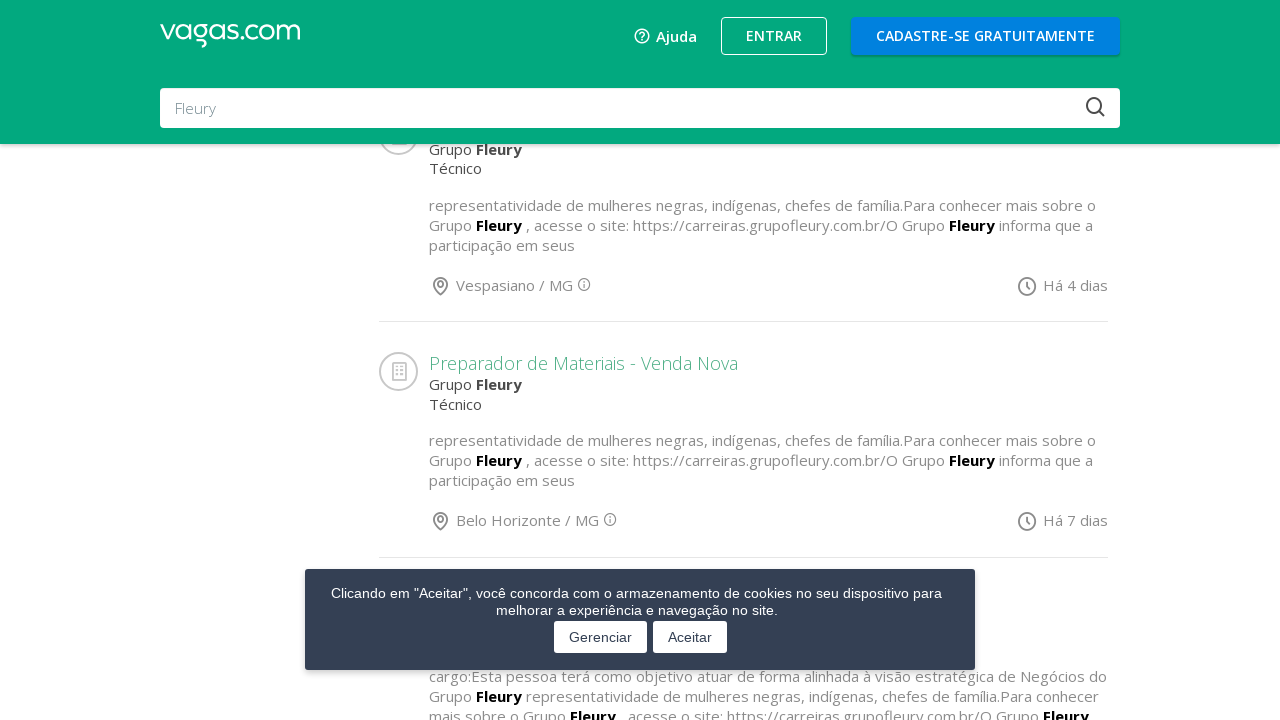

Located 'load more' button (#maisVagas)
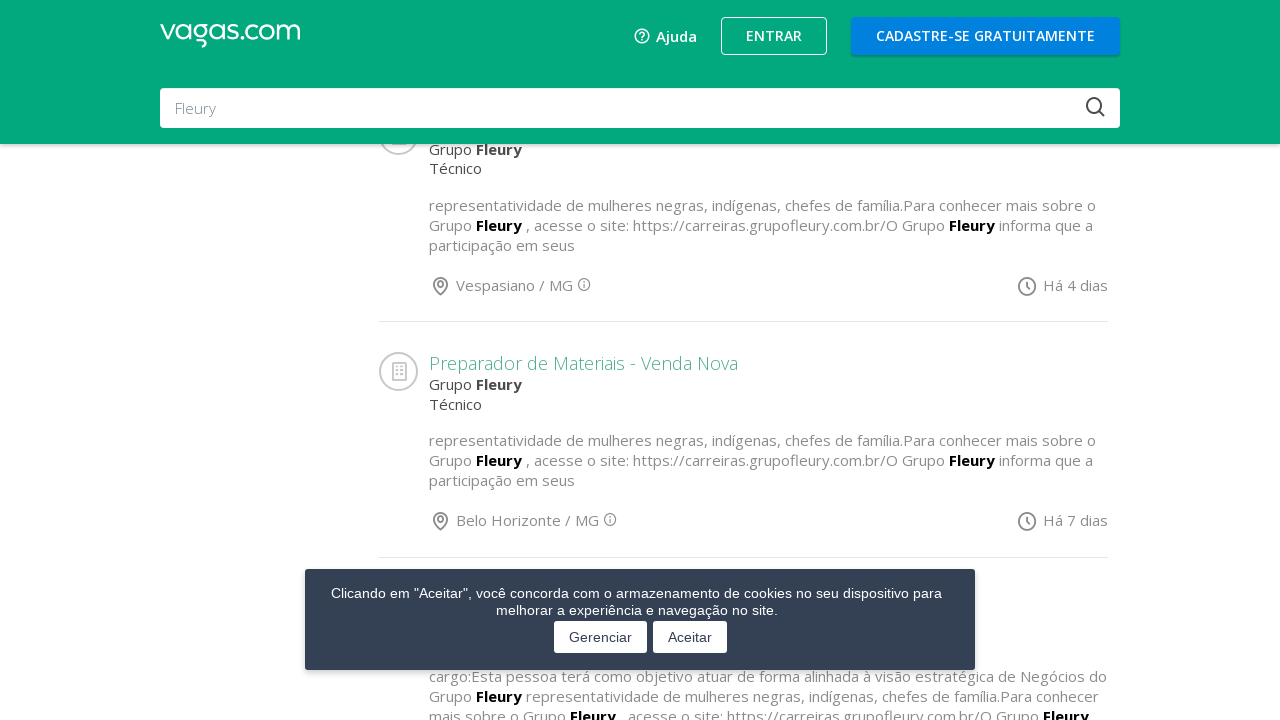

No more 'load more' buttons found - all jobs loaded
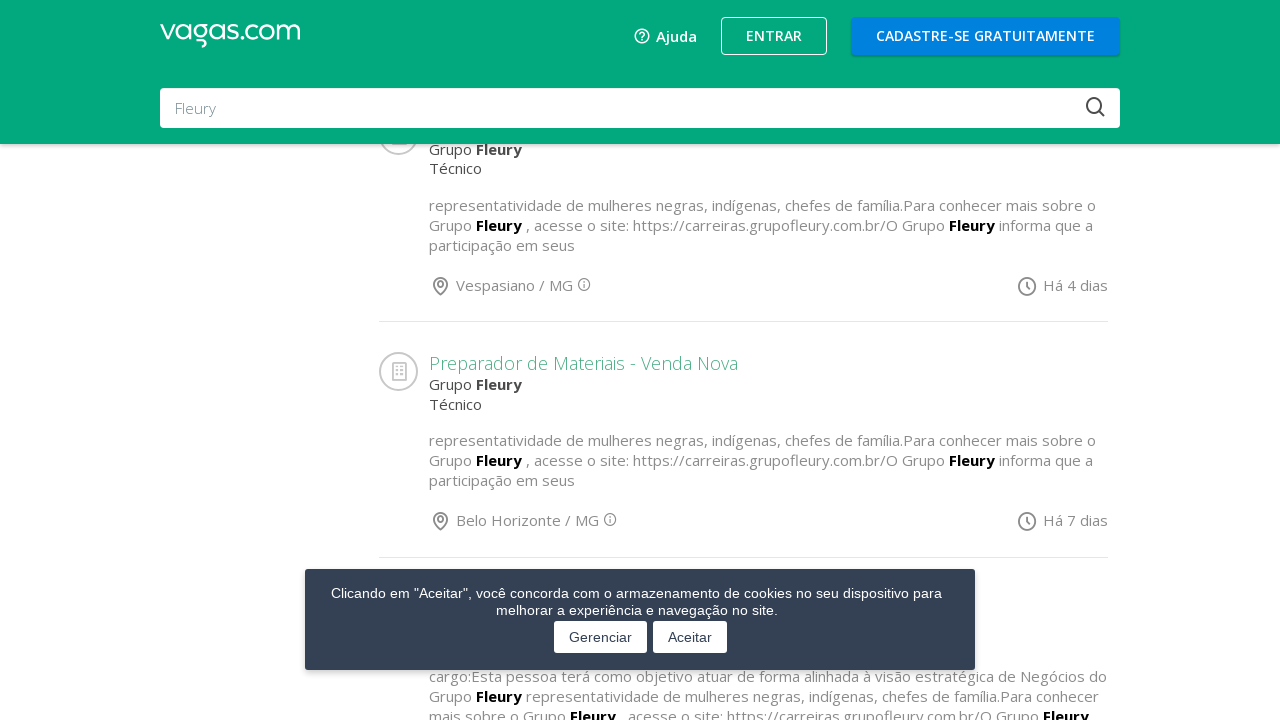

Verified job listings are displayed (found div.informacoes-header)
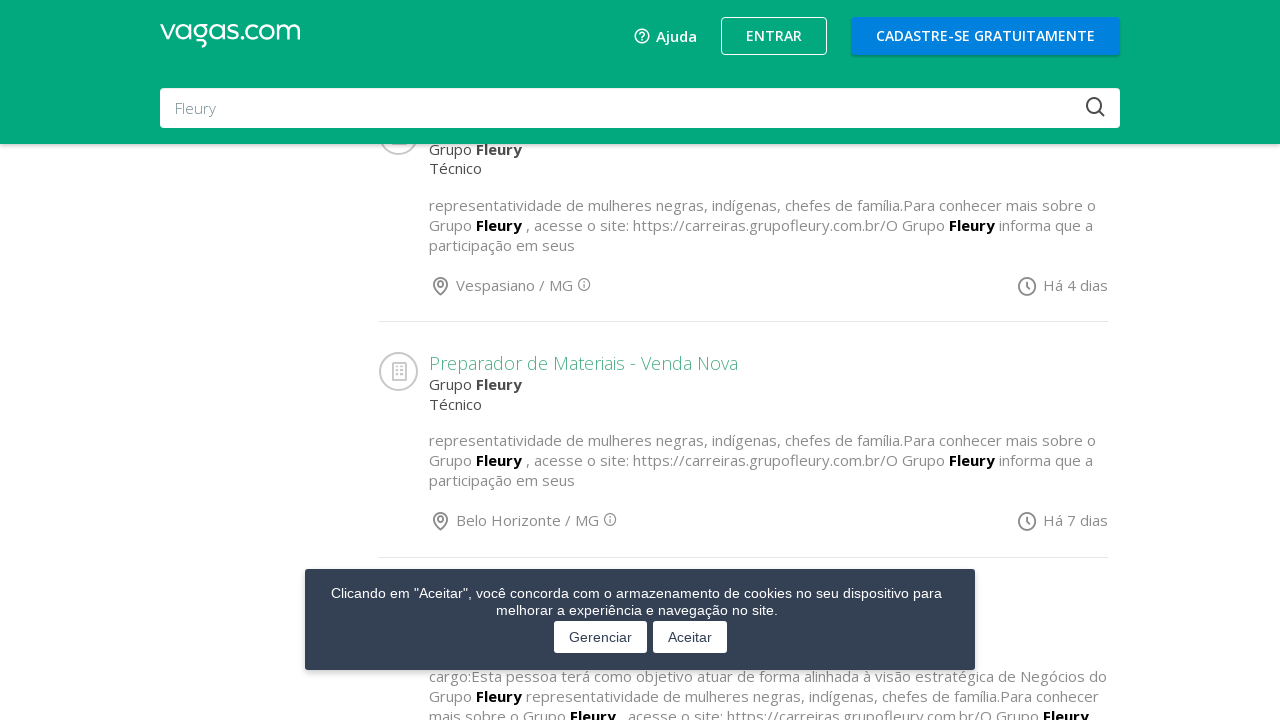

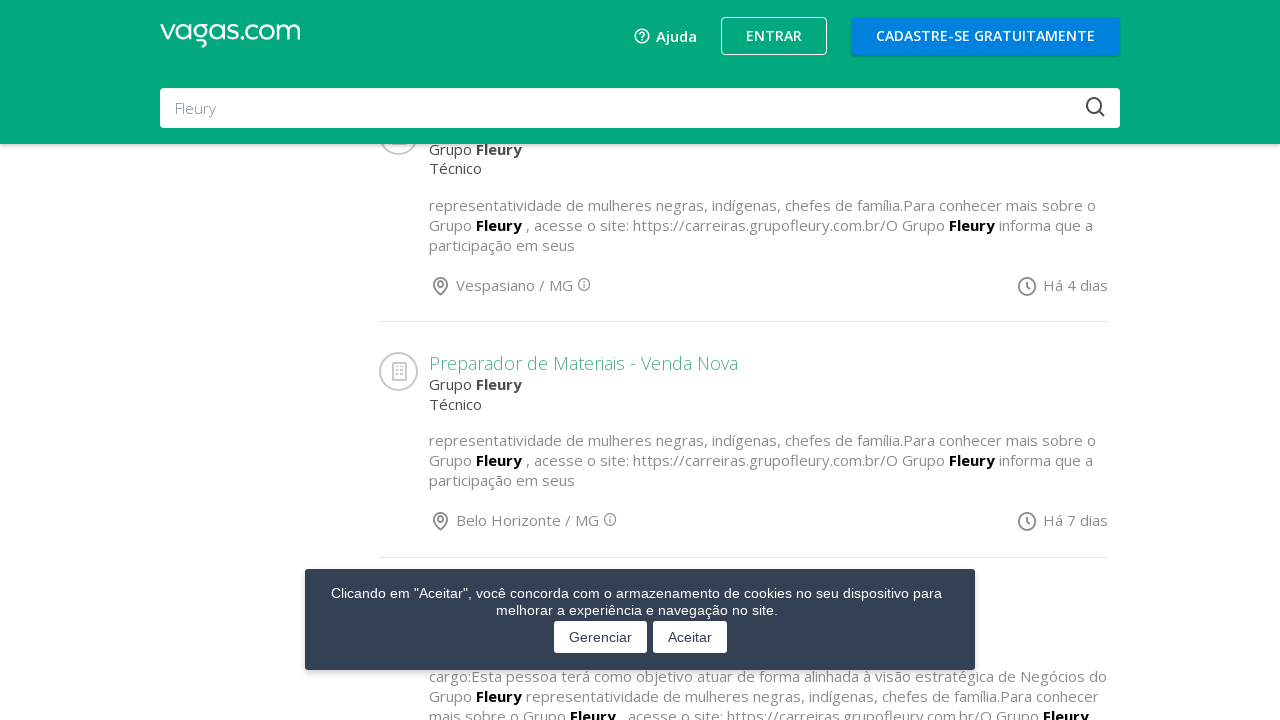